Navigates to TechPro Education homepage and retrieves the page title

Starting URL: https://www.techproeducation.com

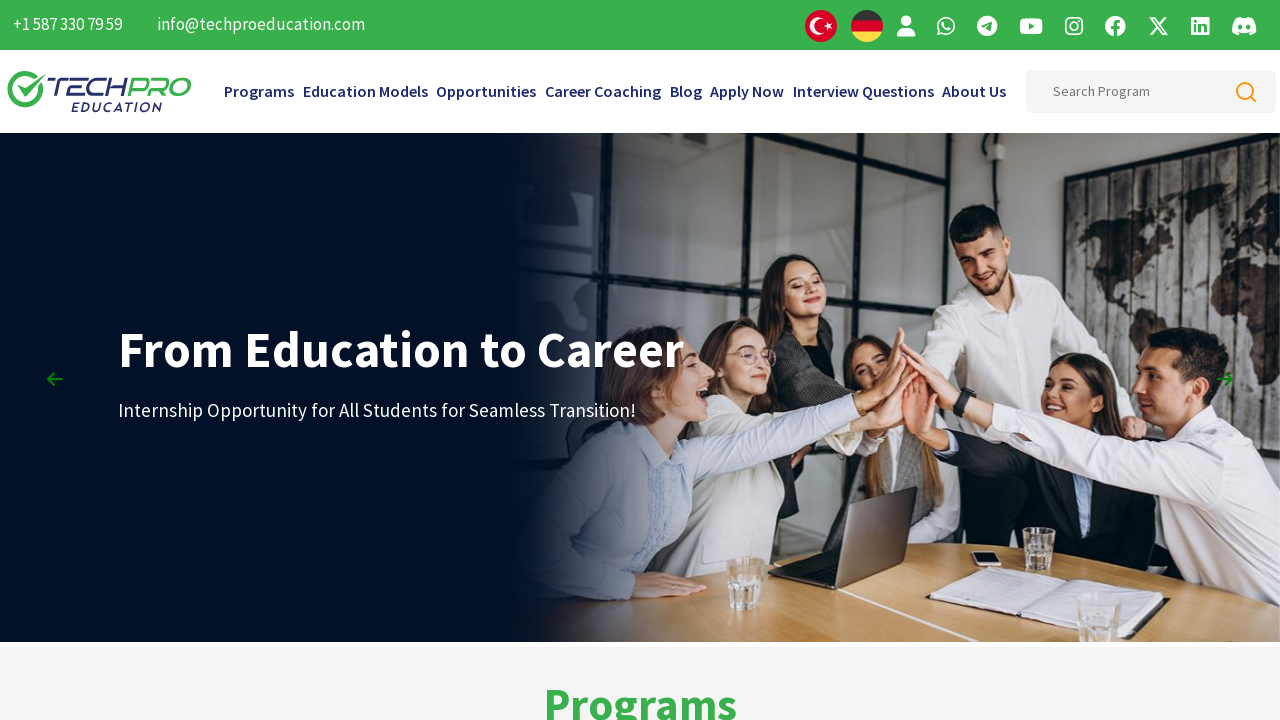

Navigated to TechPro Education homepage
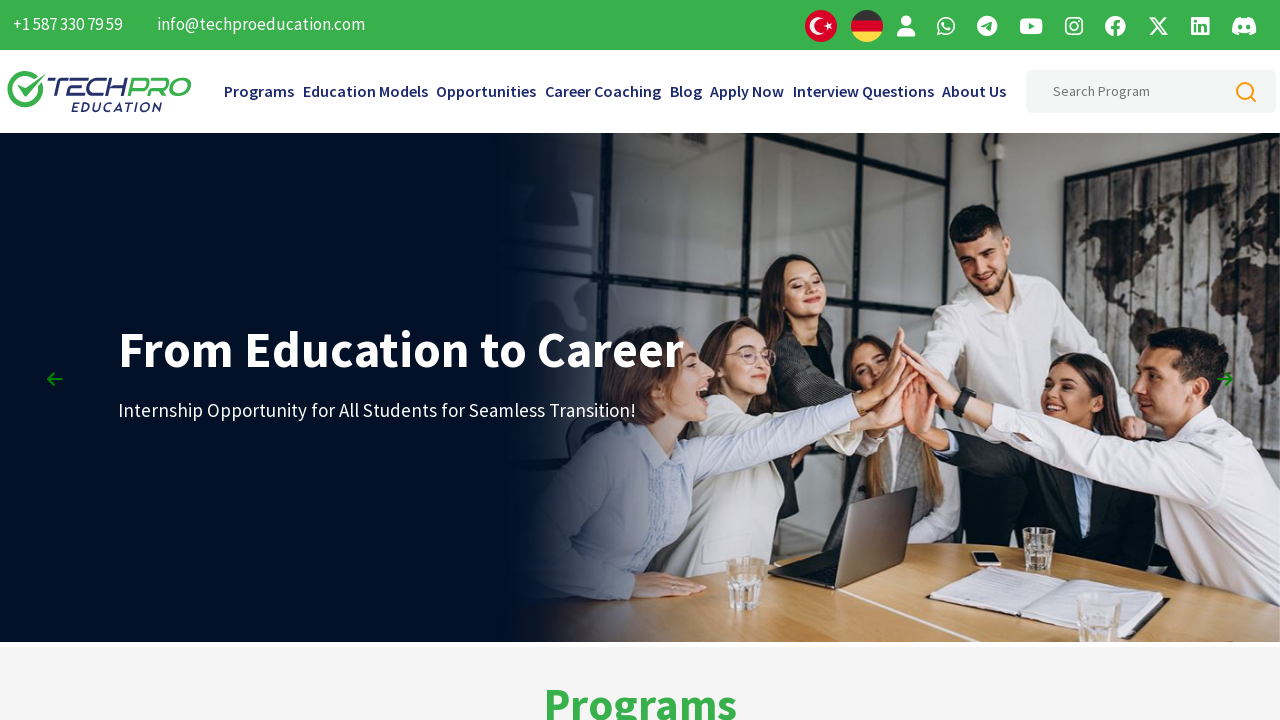

Retrieved page title: TechPro Education IT Programs
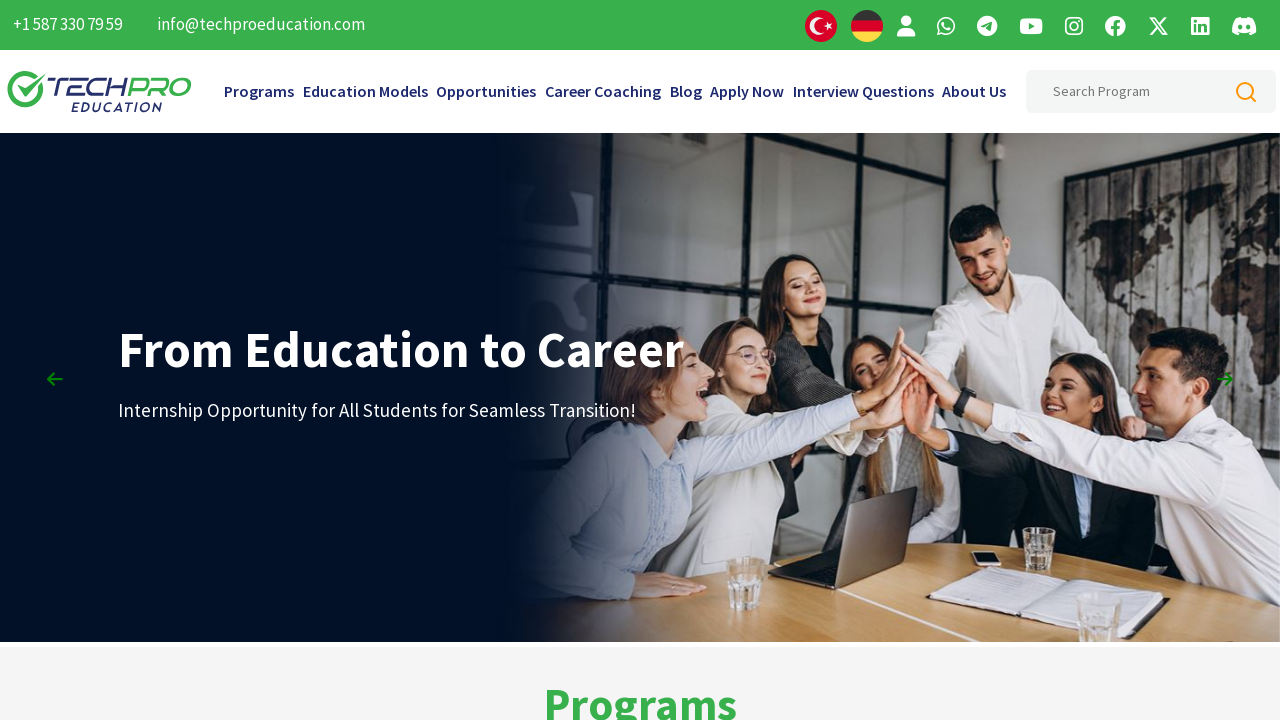

Printed page title to console
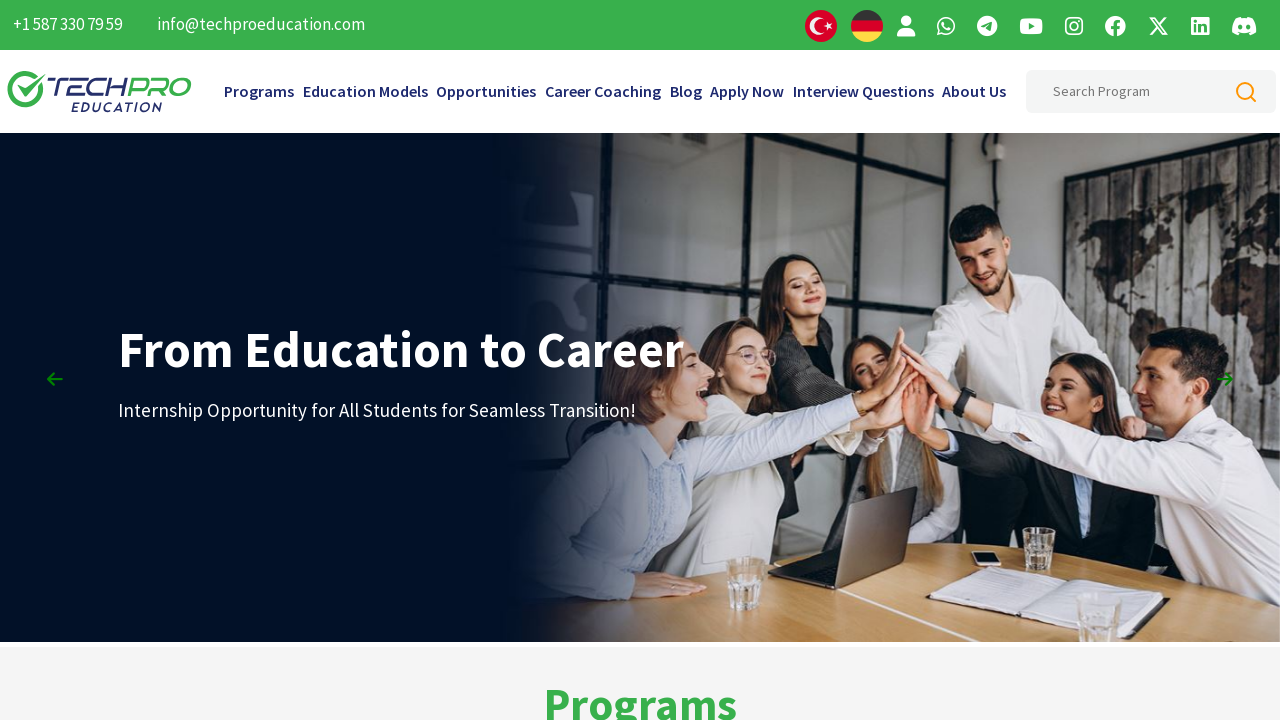

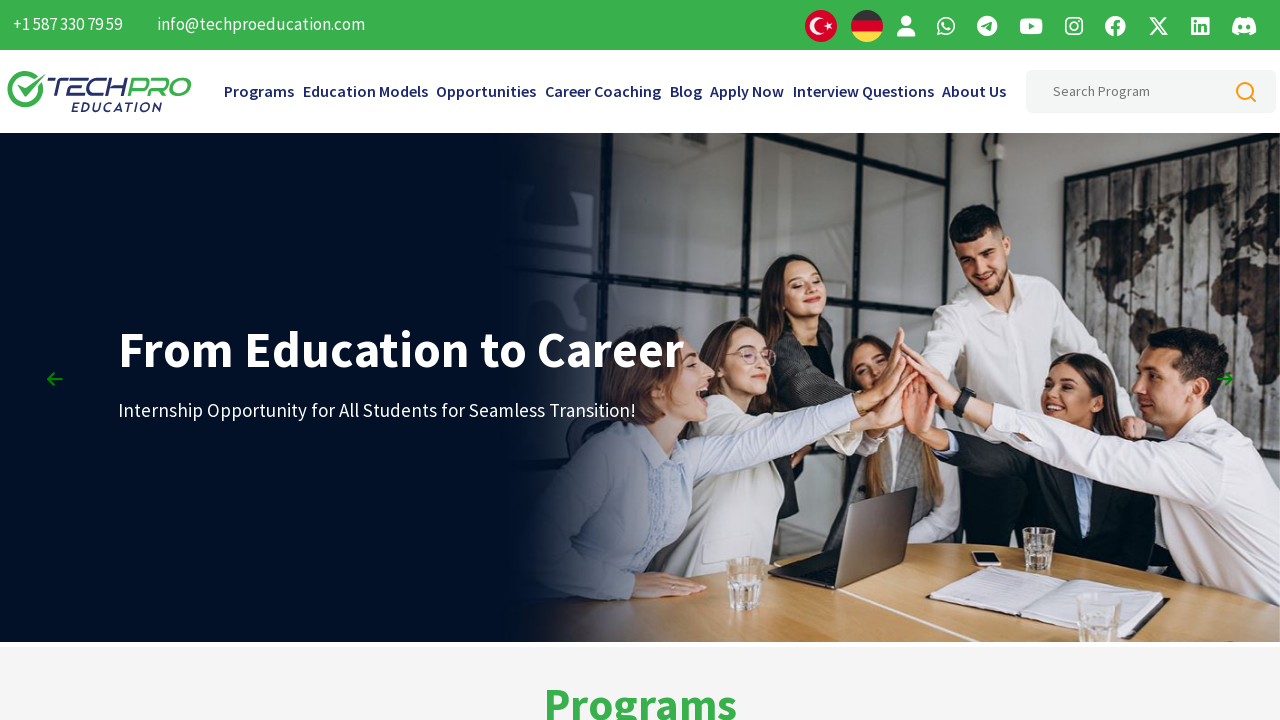